Tests prompt dialog by clicking Cancel without entering a name

Starting URL: https://test-with-me-app.vercel.app/learning/web-elements/alerts

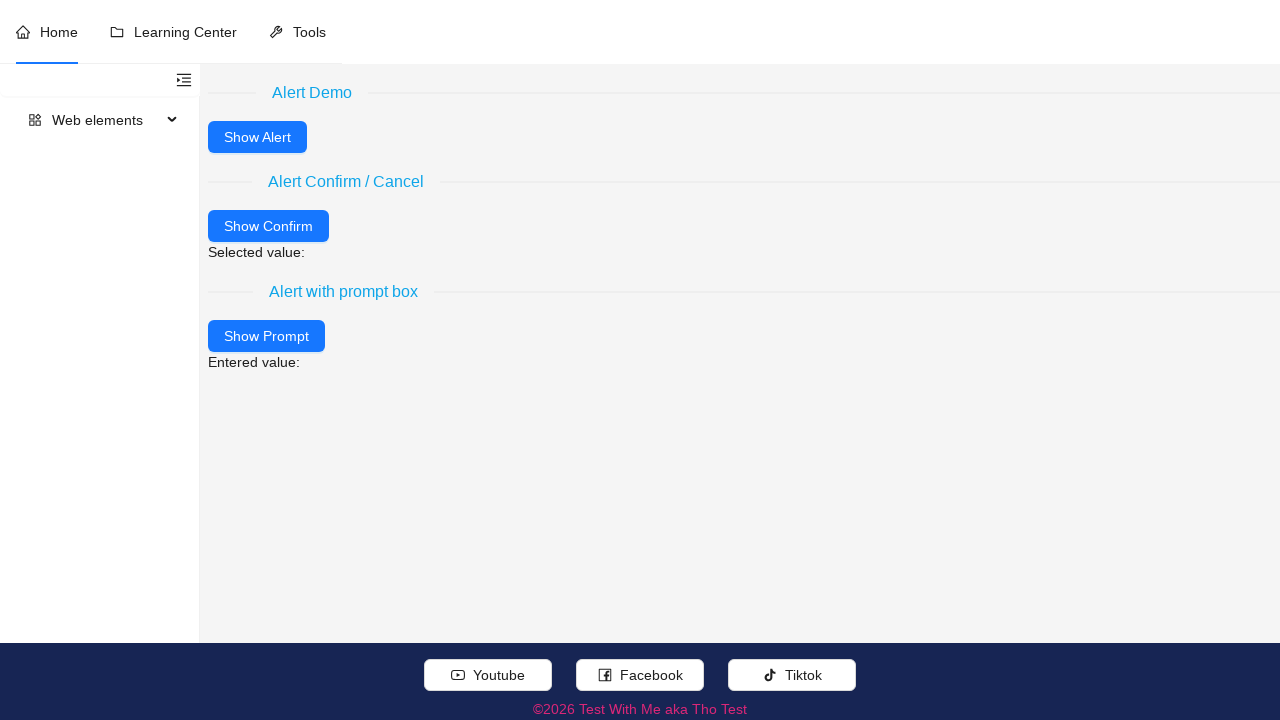

Set up dialog handler to dismiss prompt without entering text
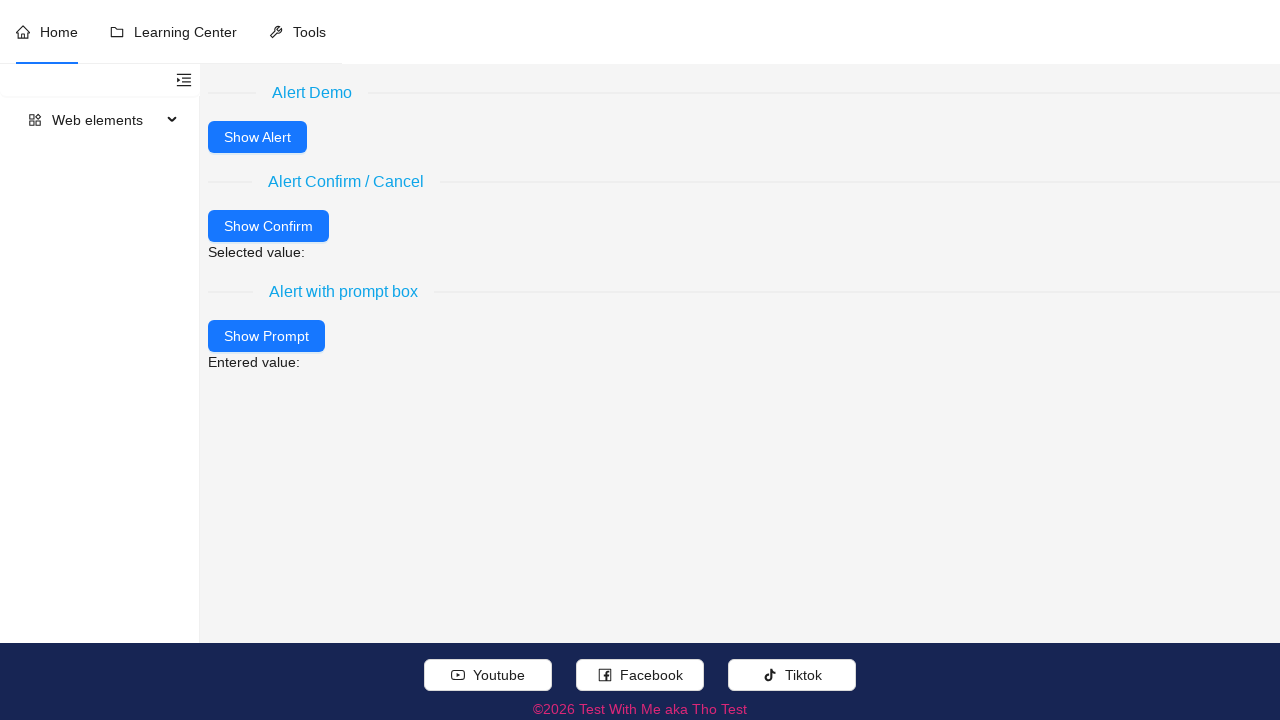

Clicked 'Alert with prompt box' button to trigger prompt dialog at (266, 336) on (//div[.//text()[normalize-space()='Alert with prompt box']]/following-sibling::
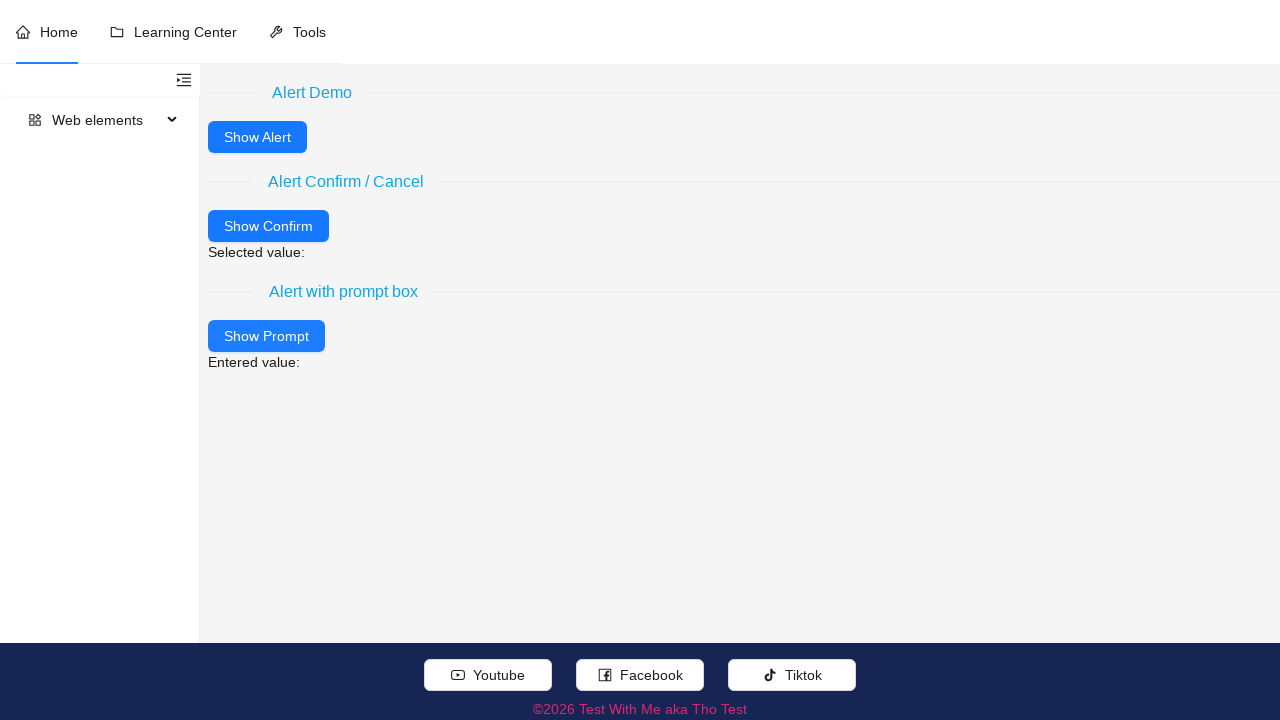

Prompt dialog dismissed by selecting Cancel without entering name, and 'Entered value:' label appeared
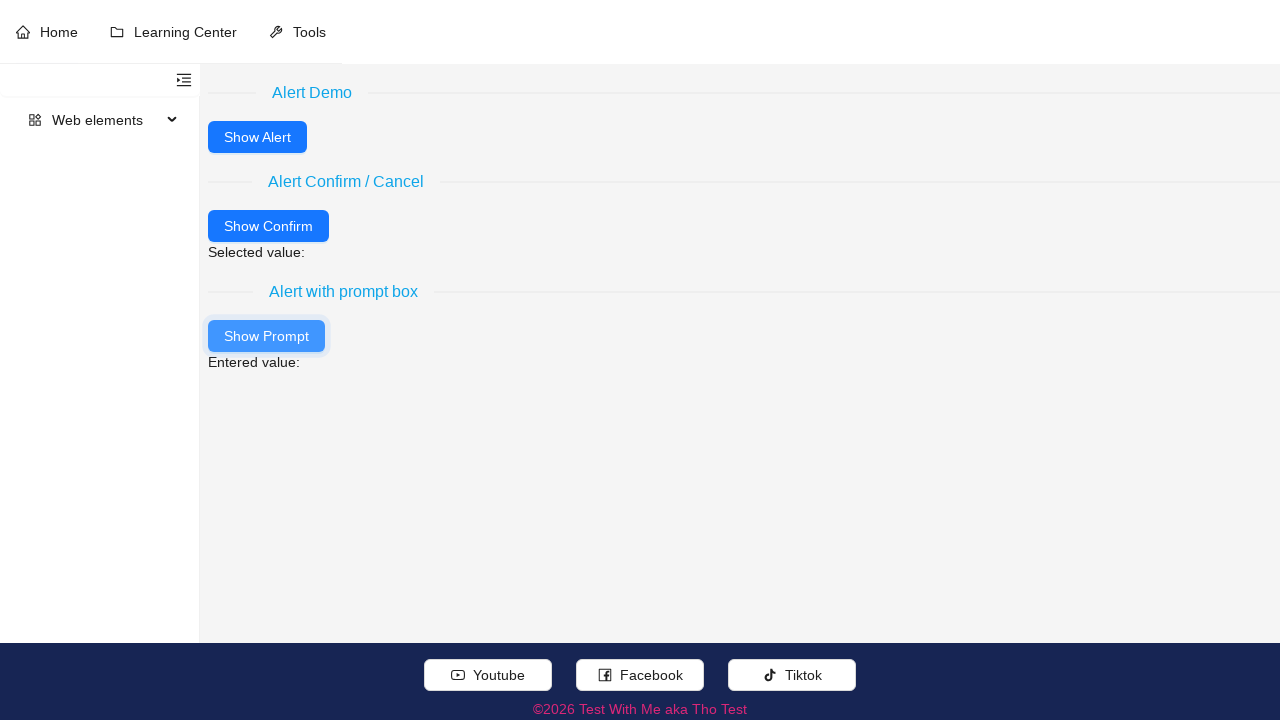

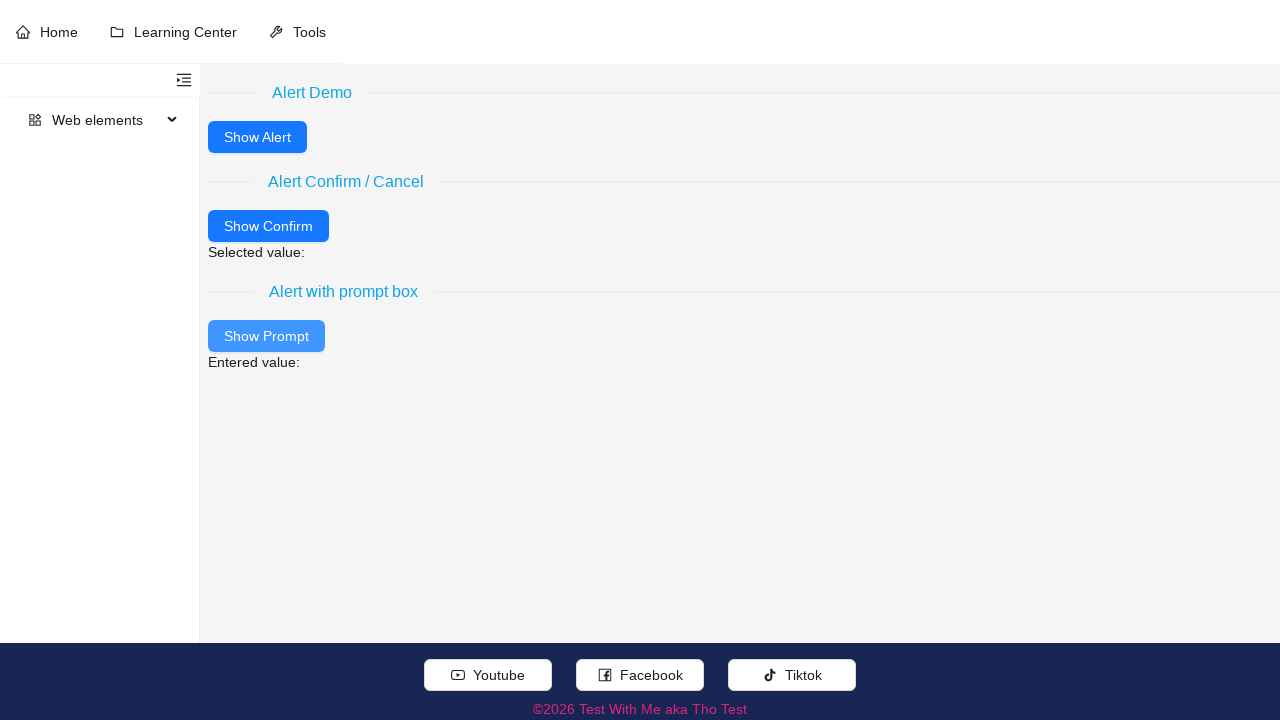